Tests scrollable table by scrolling to it and verifying table content and total amount display

Starting URL: https://rahulshettyacademy.com/AutomationPractice/

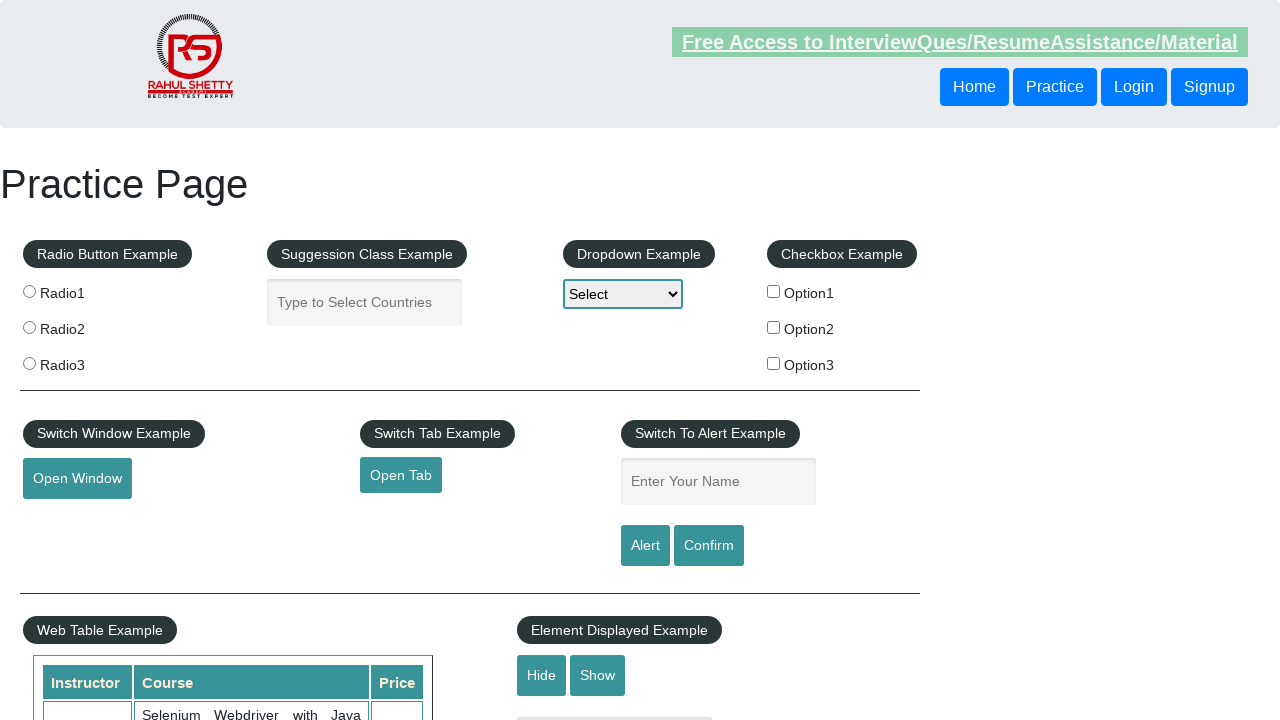

Scrolled to fixed header table
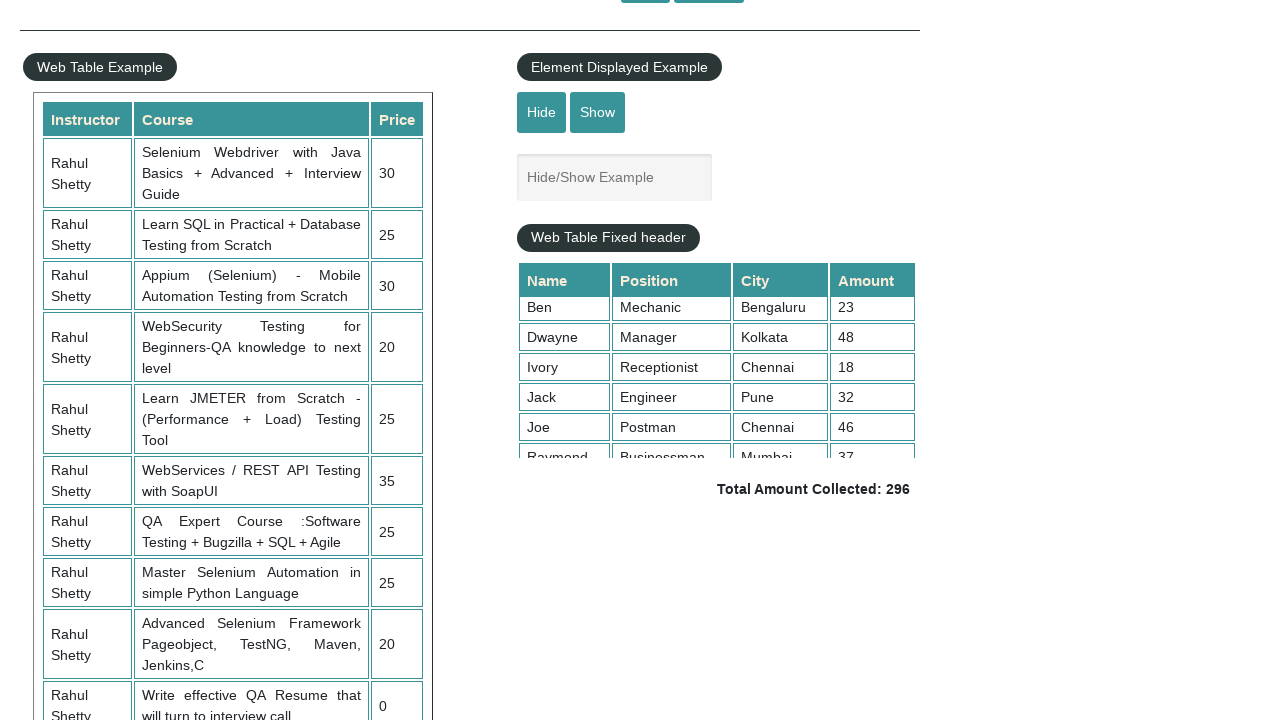

Table rows loaded and visible
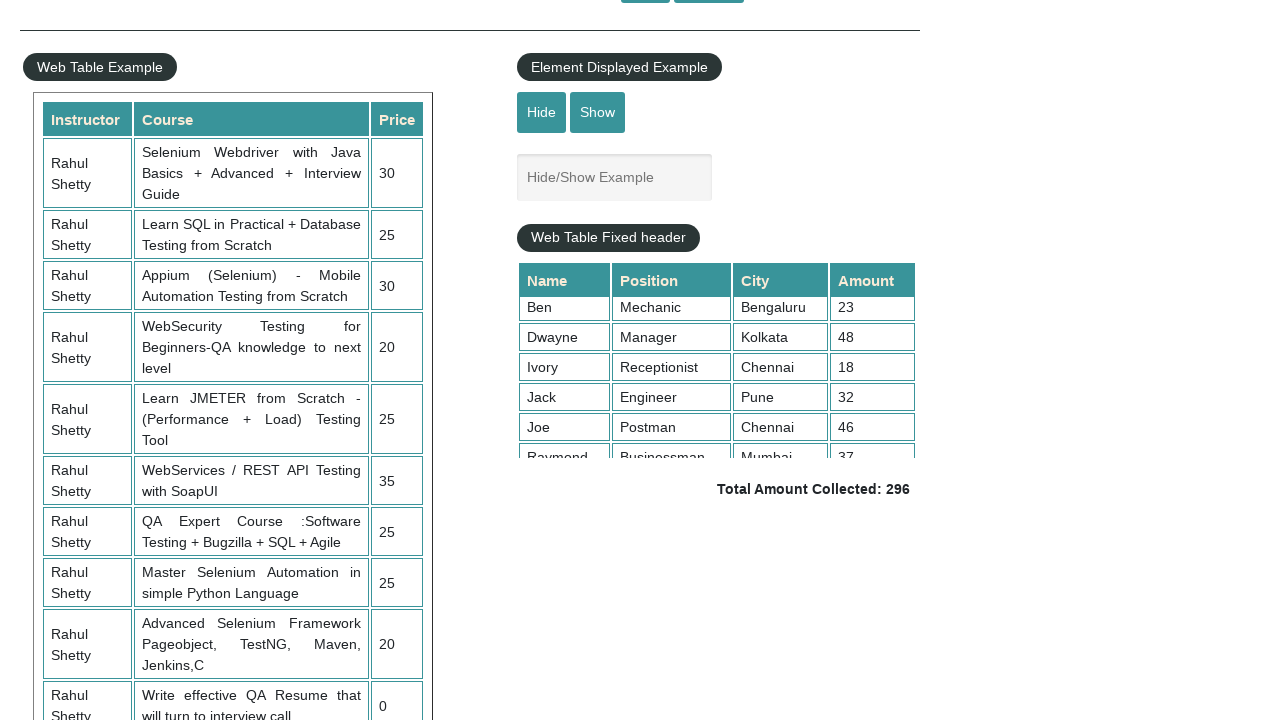

Total amount element is visible
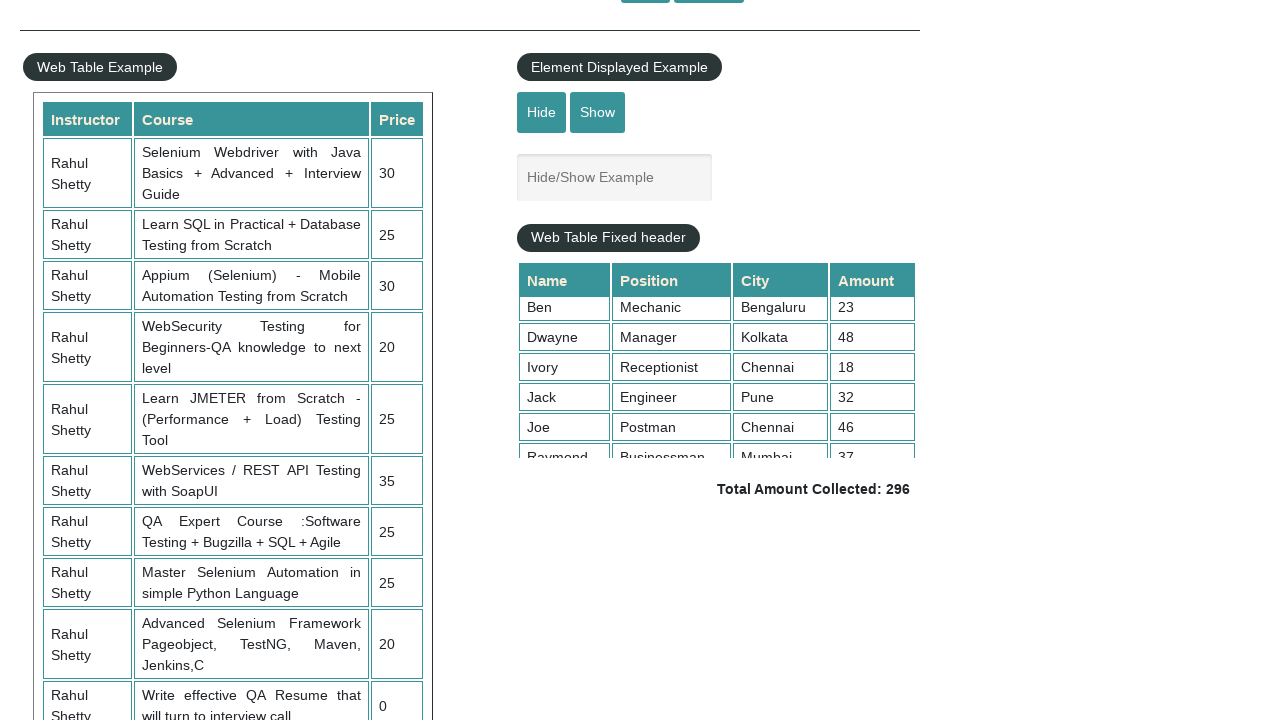

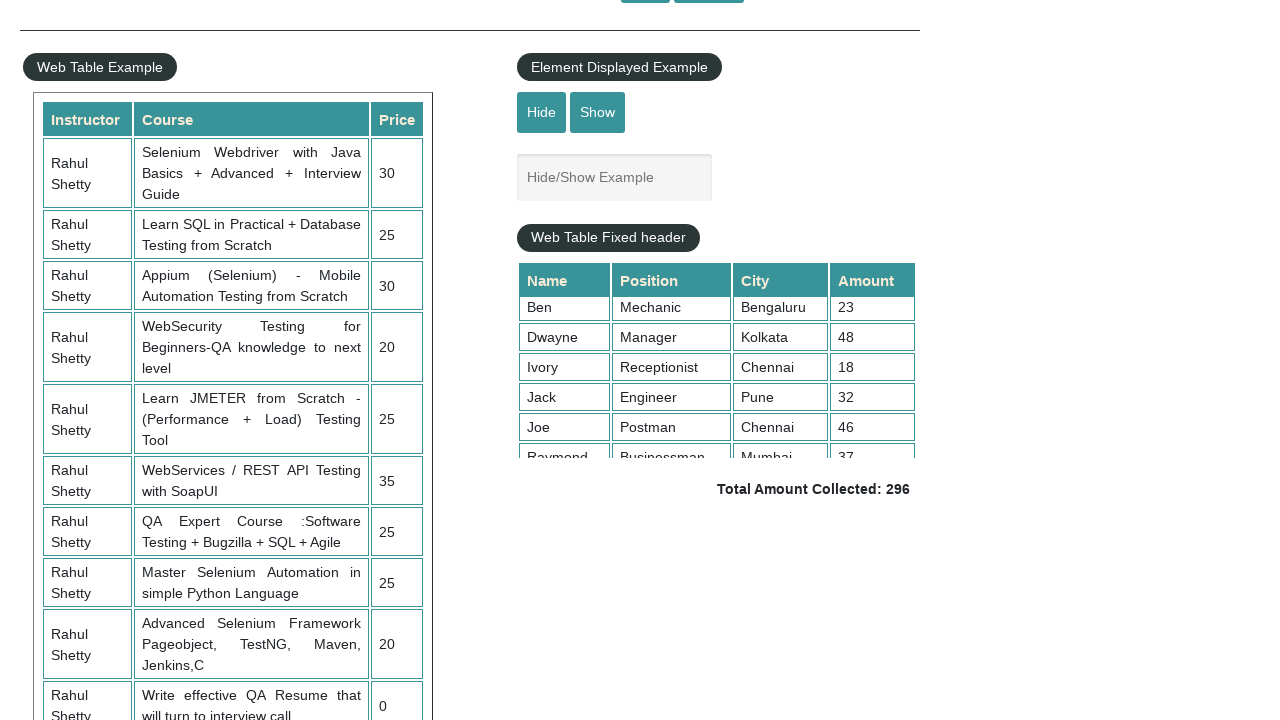